Tests clicking on multiple product action buttons on a practice e-commerce page

Starting URL: https://rahulshettyacademy.com/seleniumPractise/#/

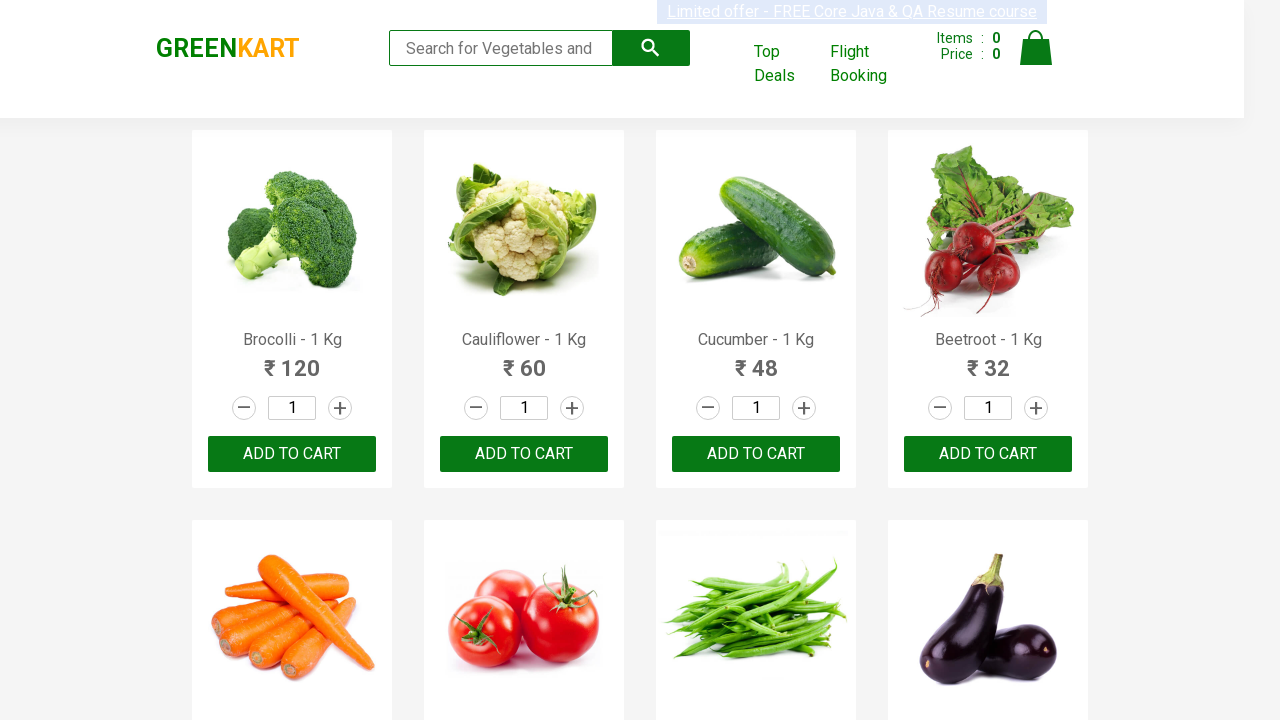

Navigated to practice e-commerce page
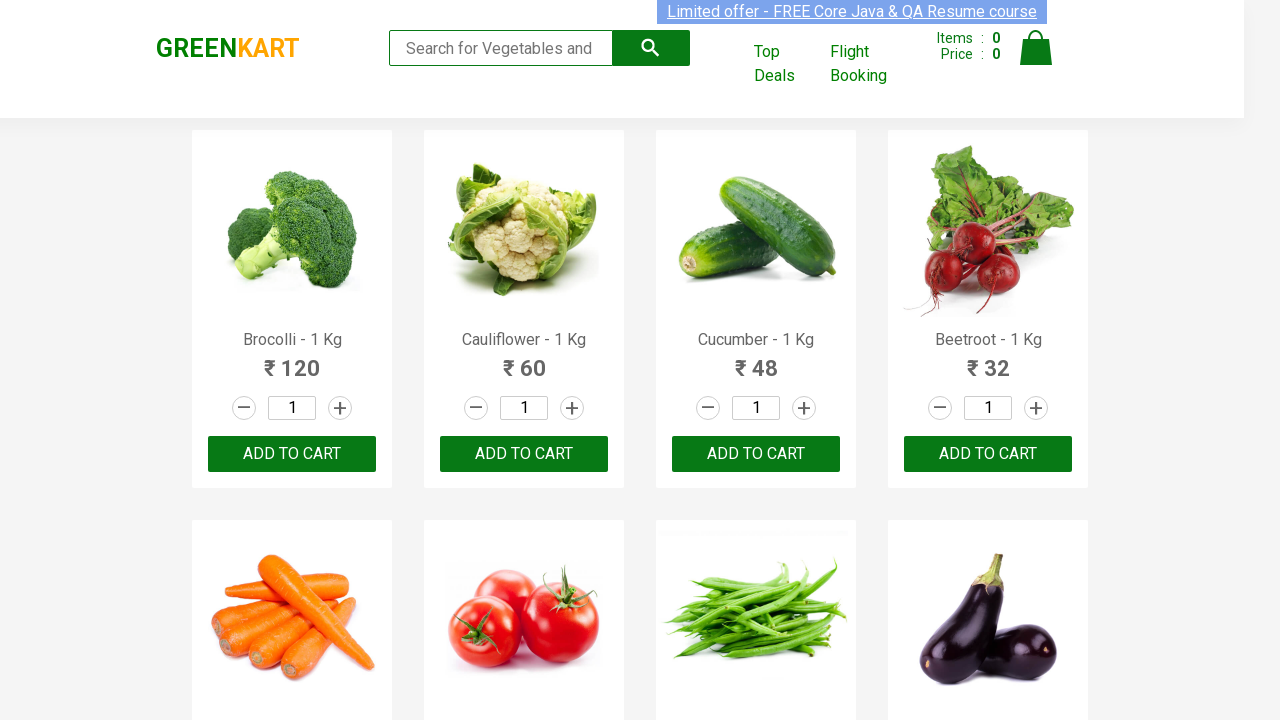

Located all product action button containers
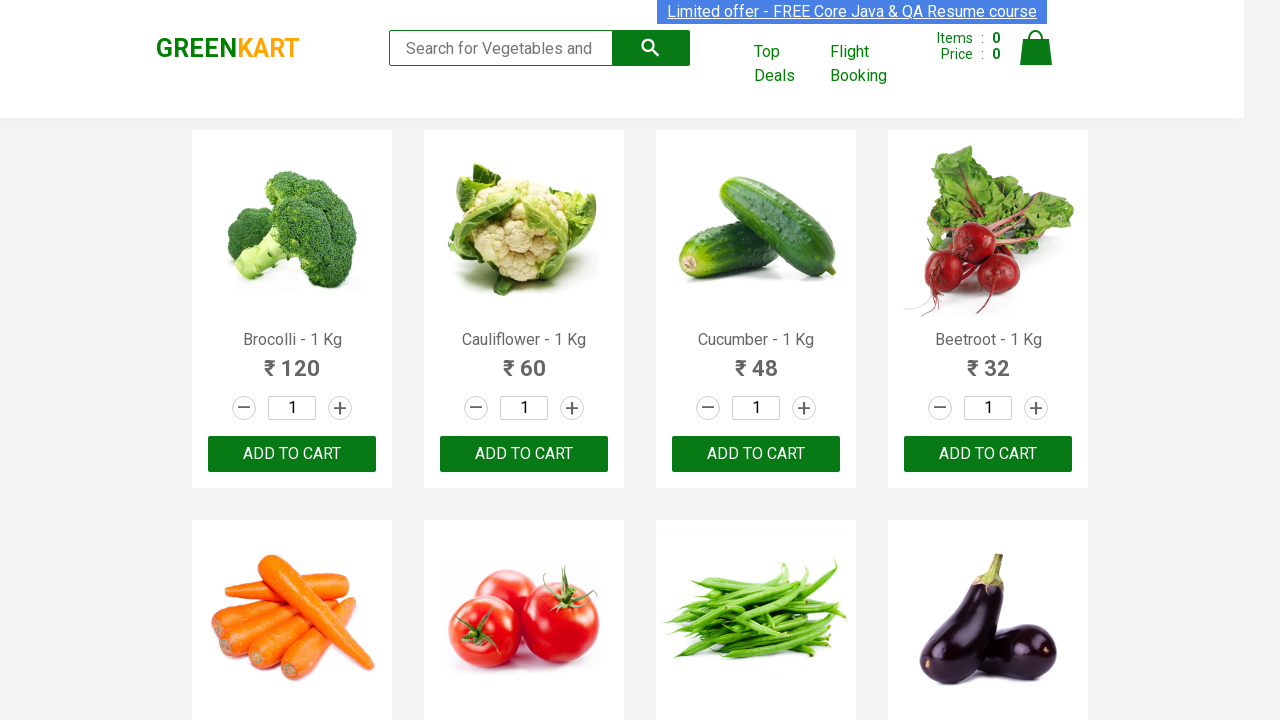

Found 30 product action buttons
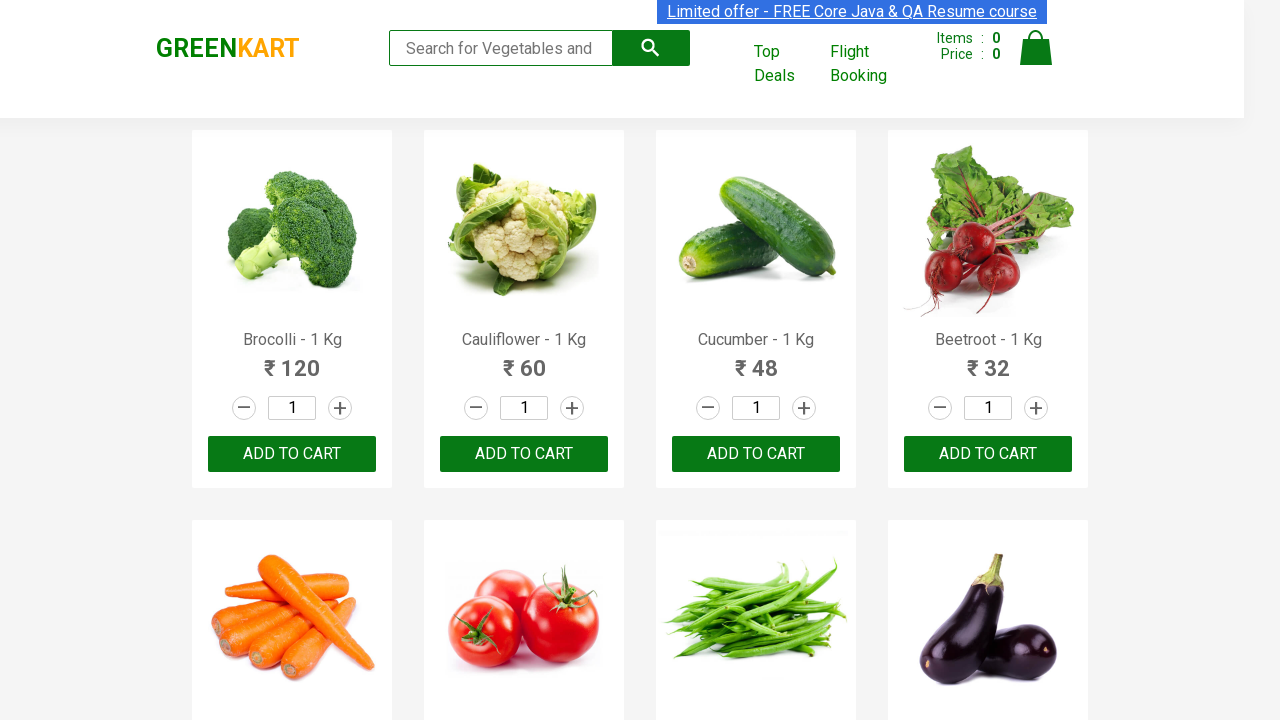

Clicked product action button 1 of 30 at (292, 454) on div.product-action >> nth=0
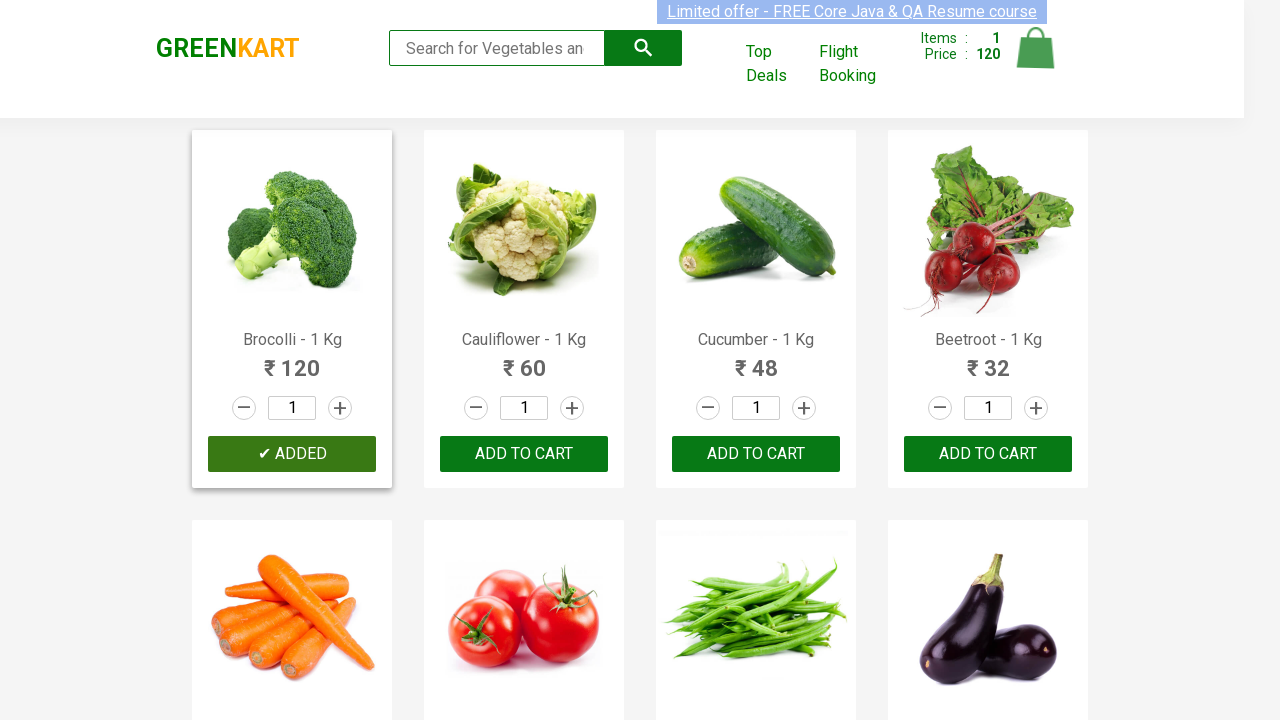

Clicked product action button 2 of 30 at (524, 454) on div.product-action >> nth=1
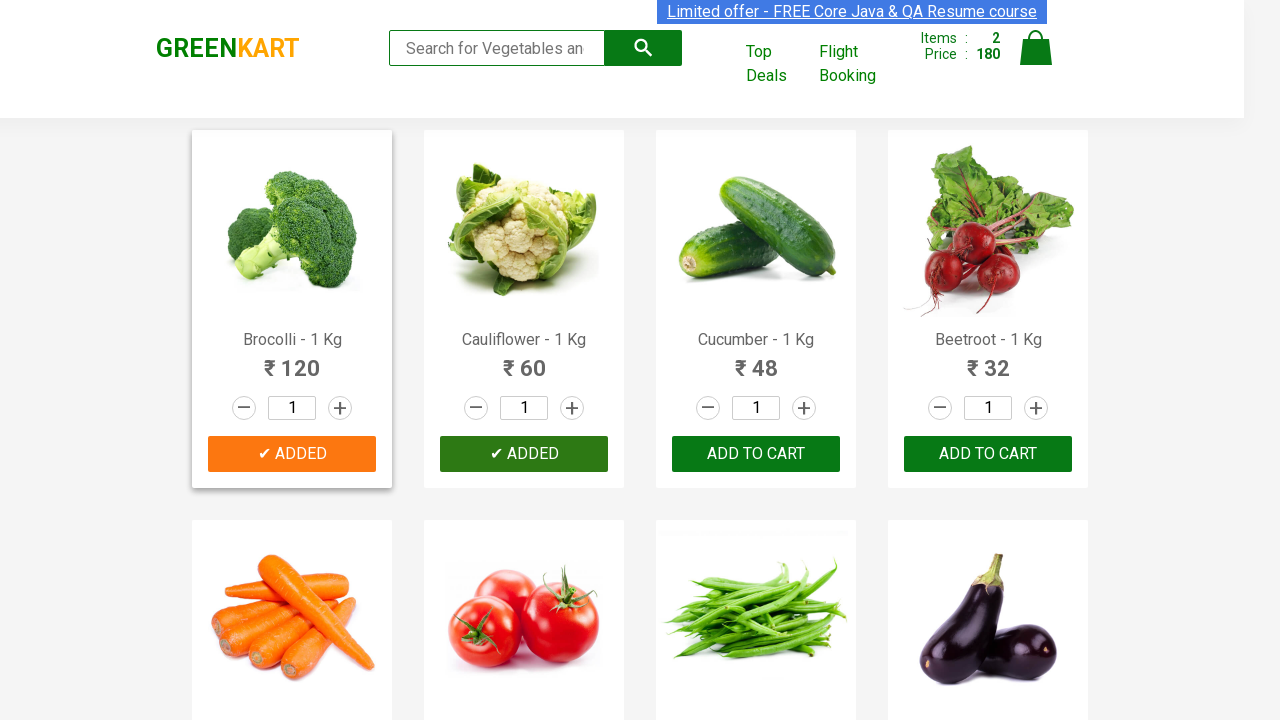

Clicked product action button 3 of 30 at (756, 454) on div.product-action >> nth=2
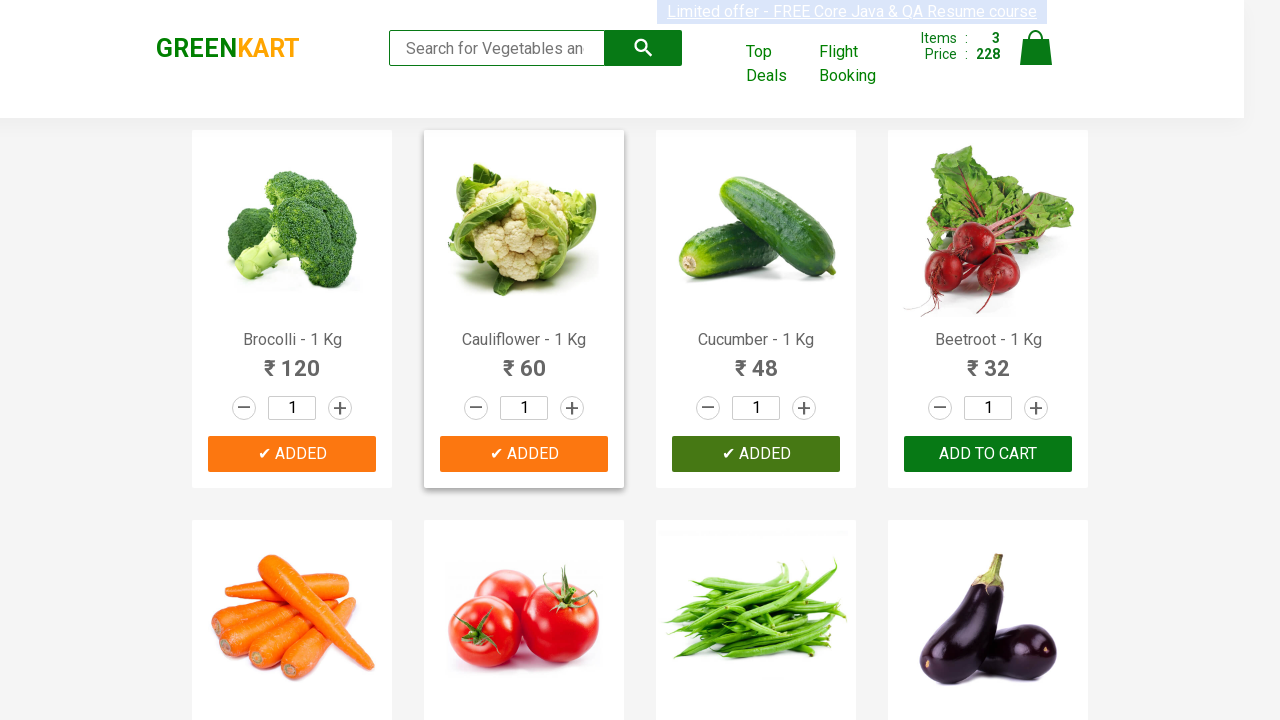

Clicked product action button 4 of 30 at (988, 454) on div.product-action >> nth=3
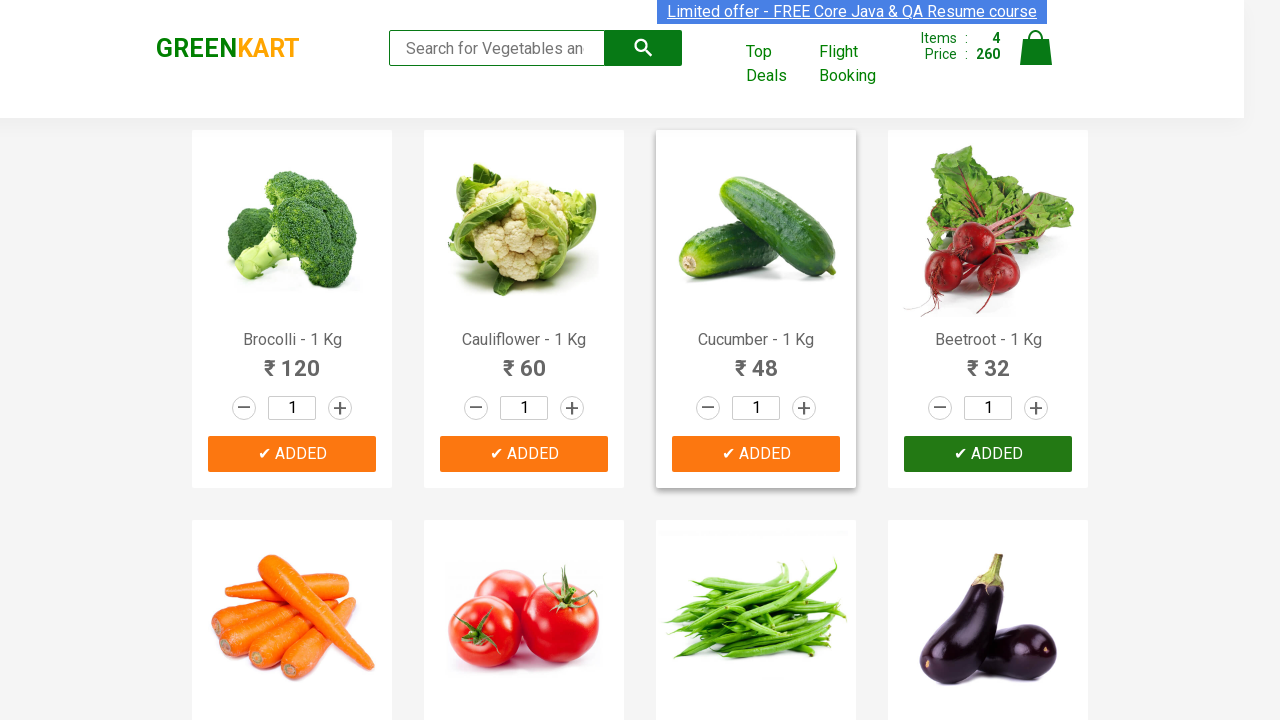

Clicked product action button 5 of 30 at (292, 360) on div.product-action >> nth=4
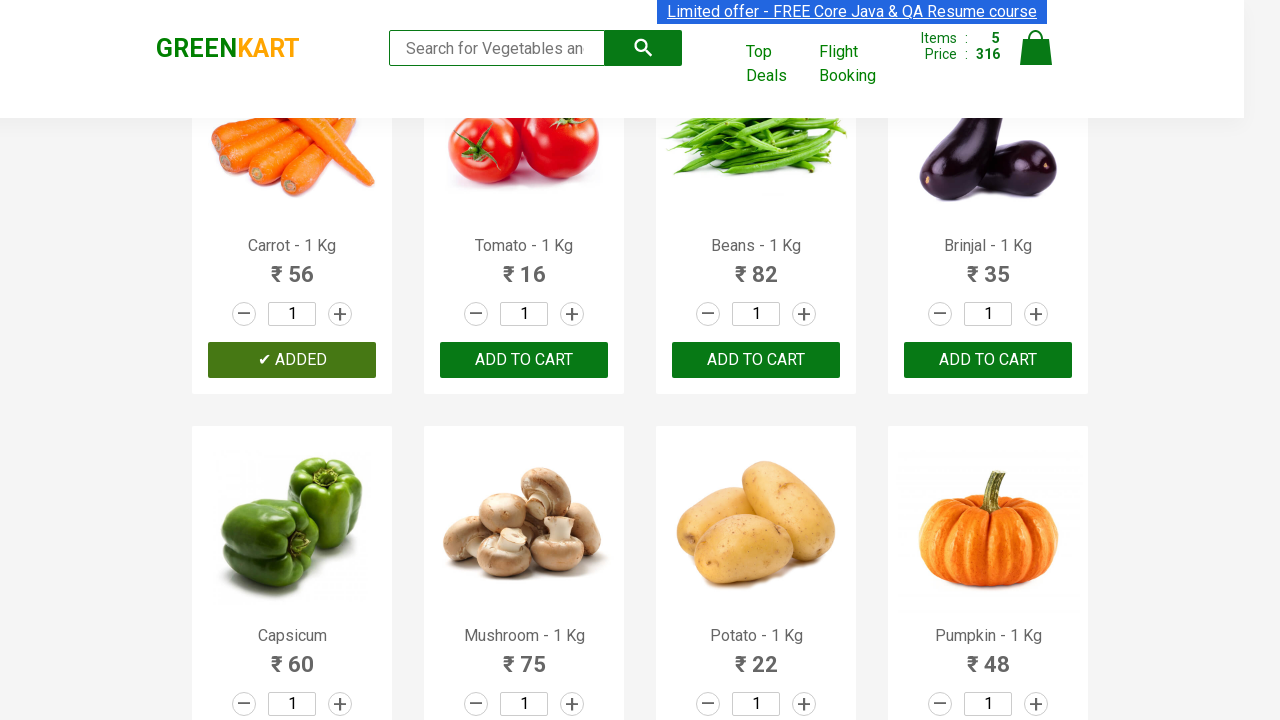

Clicked product action button 6 of 30 at (524, 360) on div.product-action >> nth=5
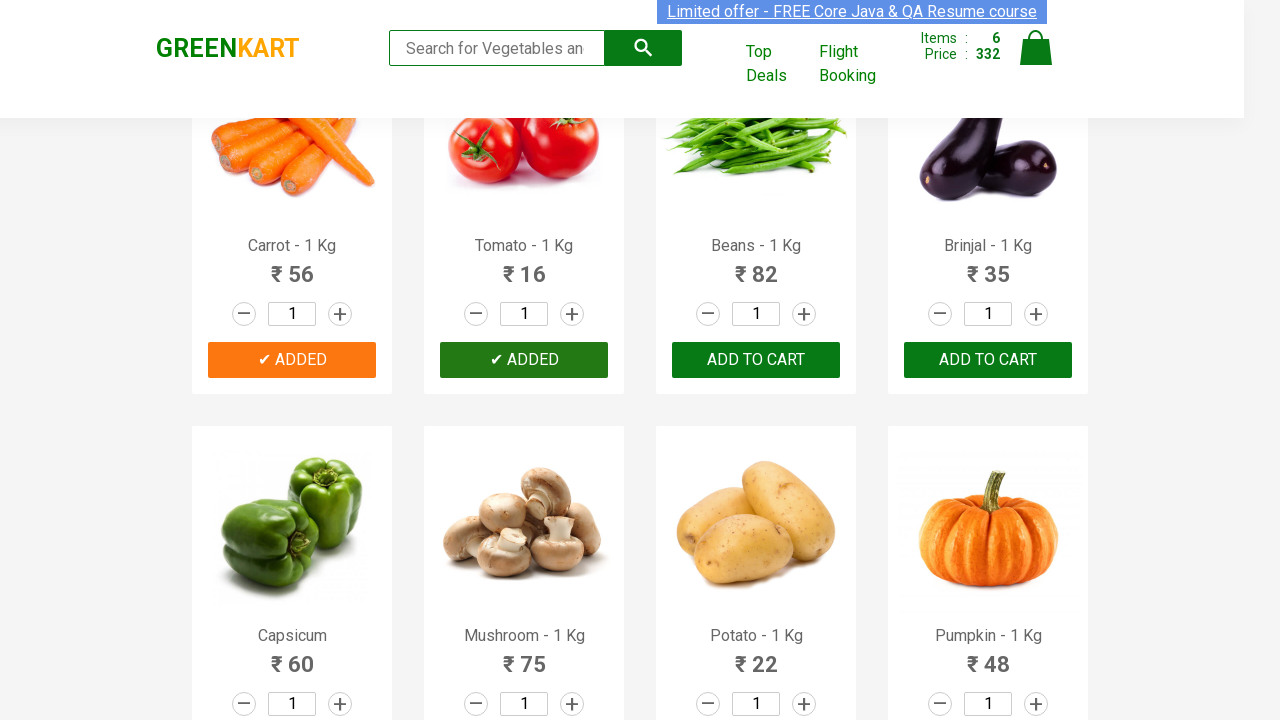

Clicked product action button 7 of 30 at (756, 360) on div.product-action >> nth=6
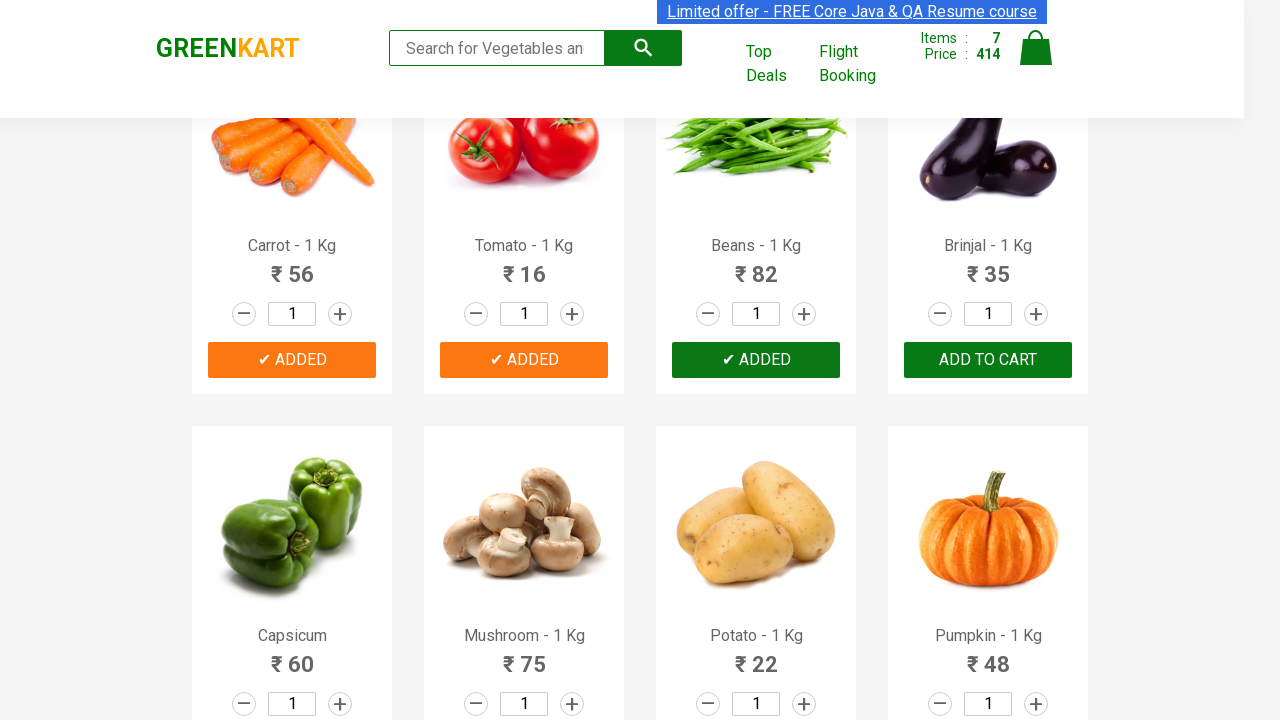

Clicked product action button 8 of 30 at (988, 360) on div.product-action >> nth=7
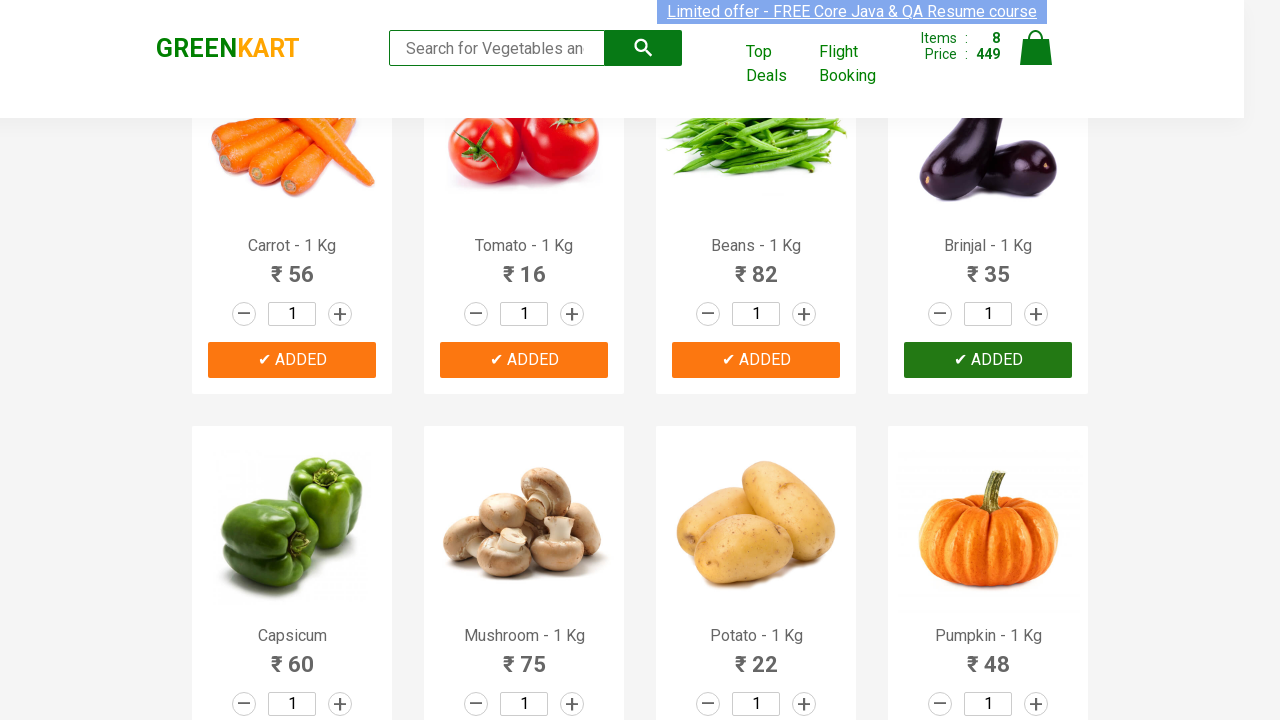

Clicked product action button 9 of 30 at (292, 686) on div.product-action >> nth=8
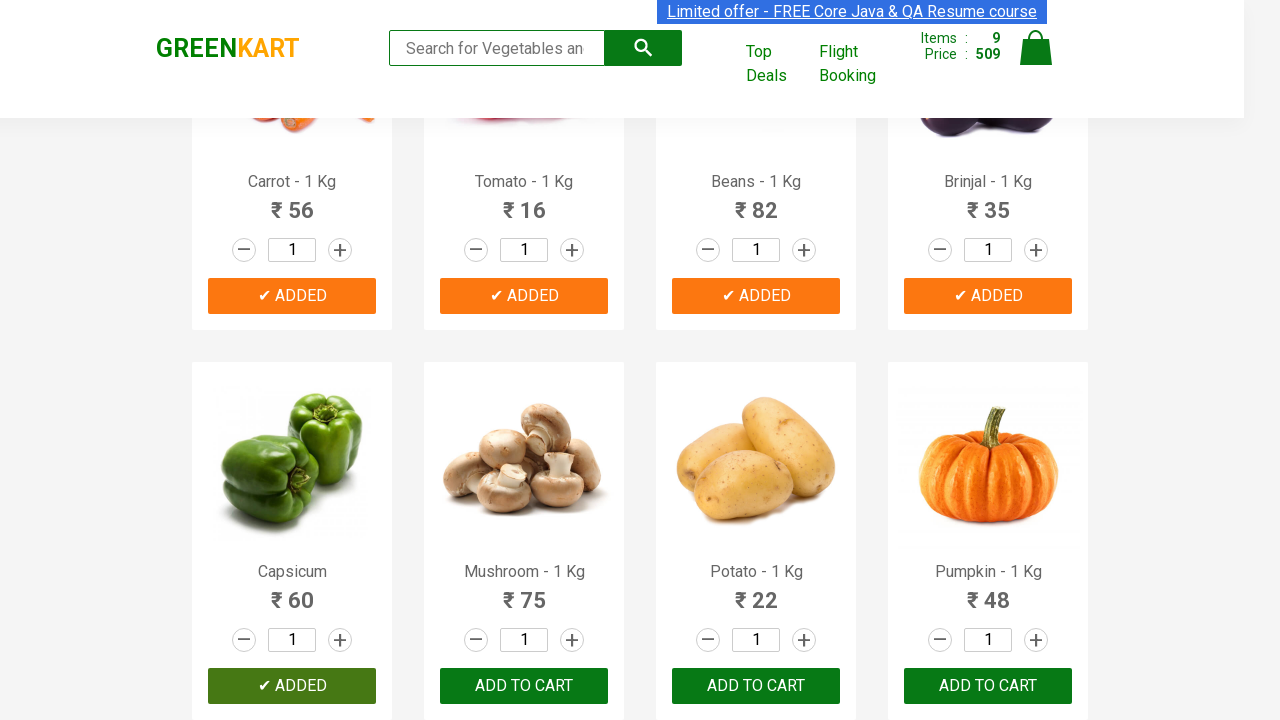

Clicked product action button 10 of 30 at (524, 686) on div.product-action >> nth=9
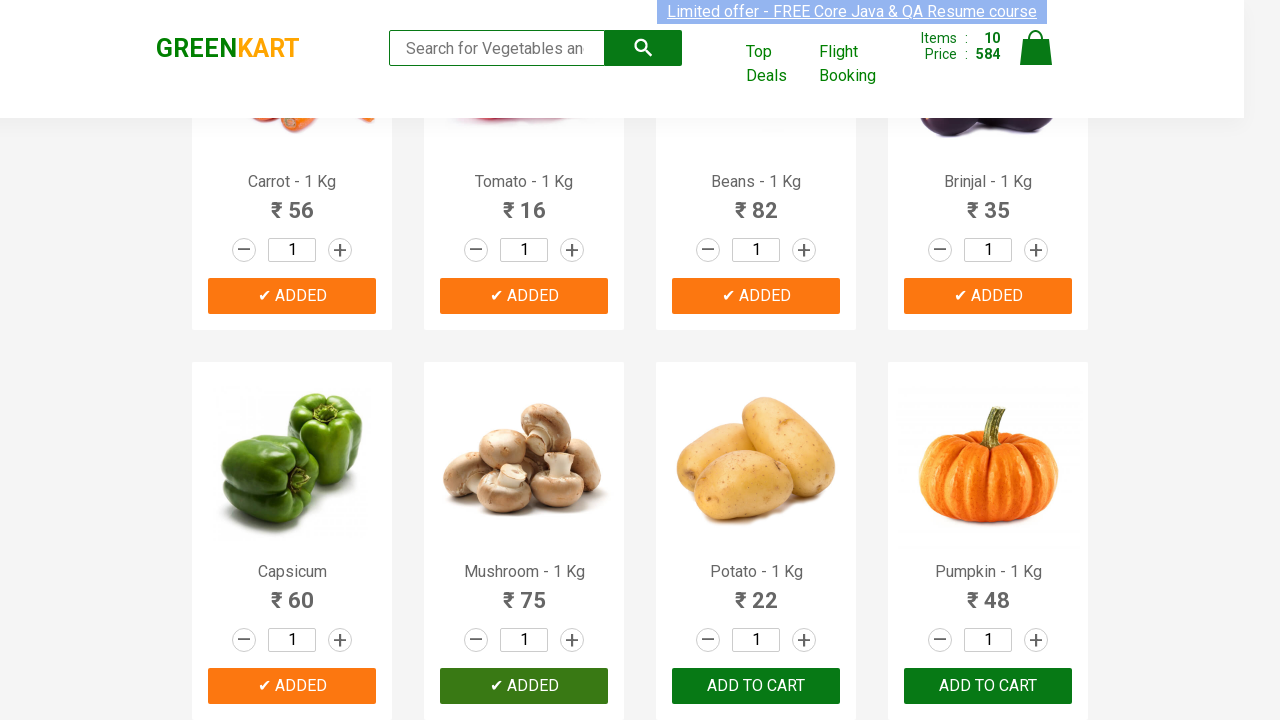

Clicked product action button 11 of 30 at (756, 686) on div.product-action >> nth=10
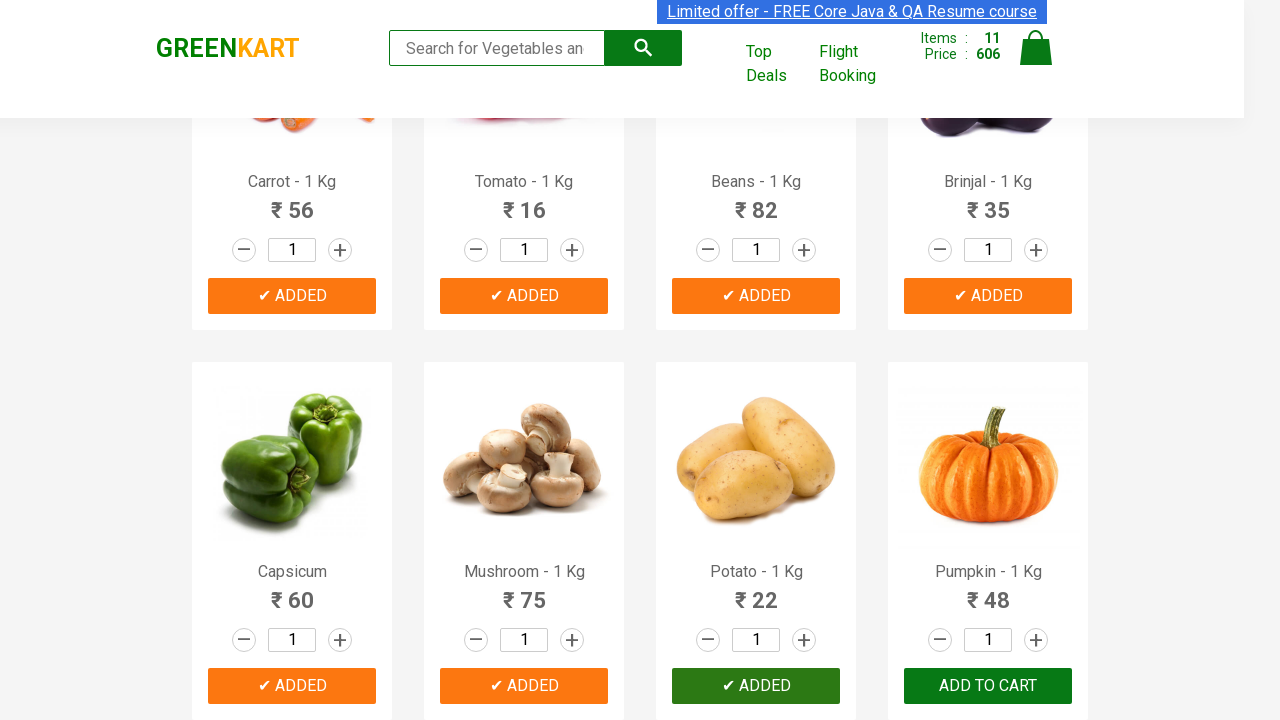

Clicked product action button 12 of 30 at (988, 686) on div.product-action >> nth=11
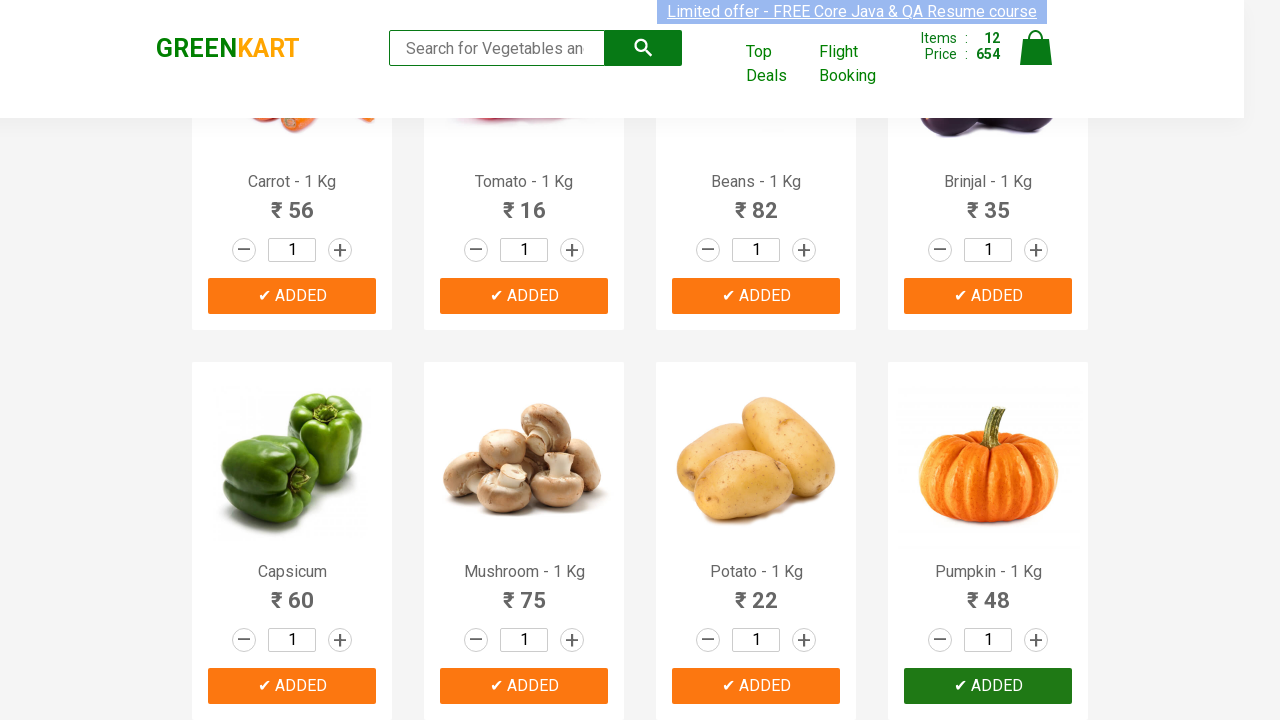

Clicked product action button 13 of 30 at (292, 360) on div.product-action >> nth=12
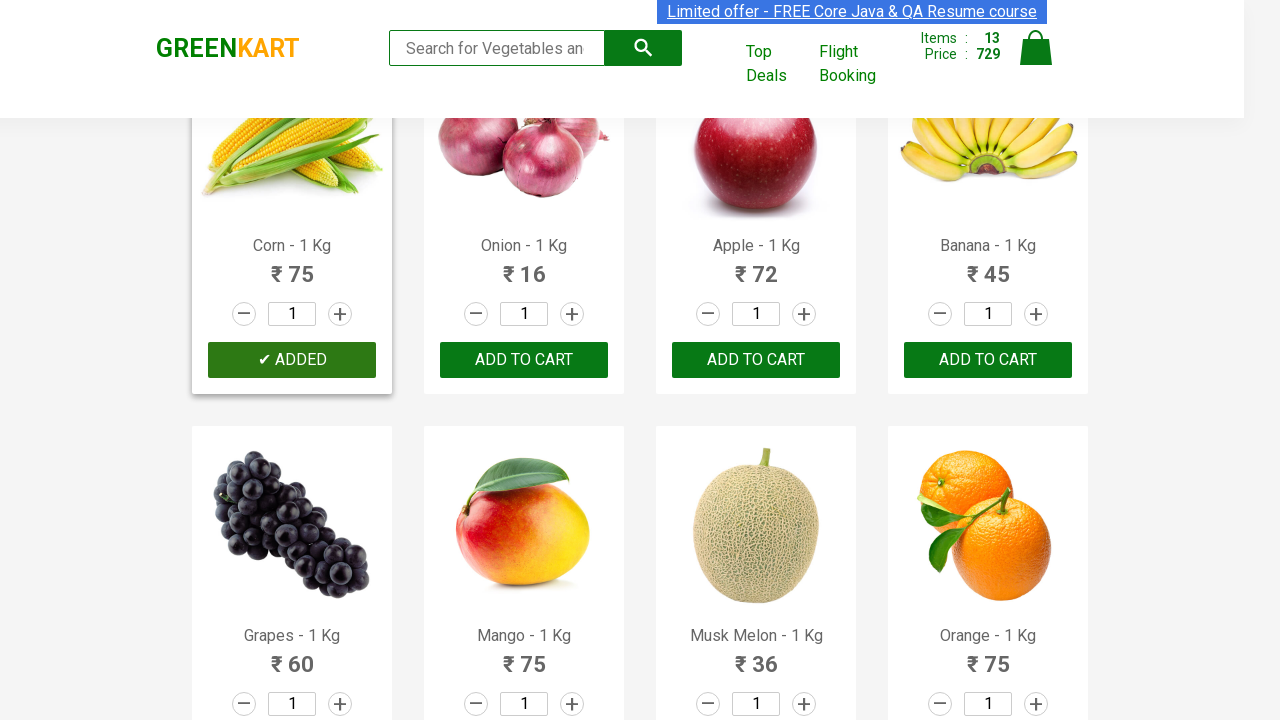

Clicked product action button 14 of 30 at (524, 360) on div.product-action >> nth=13
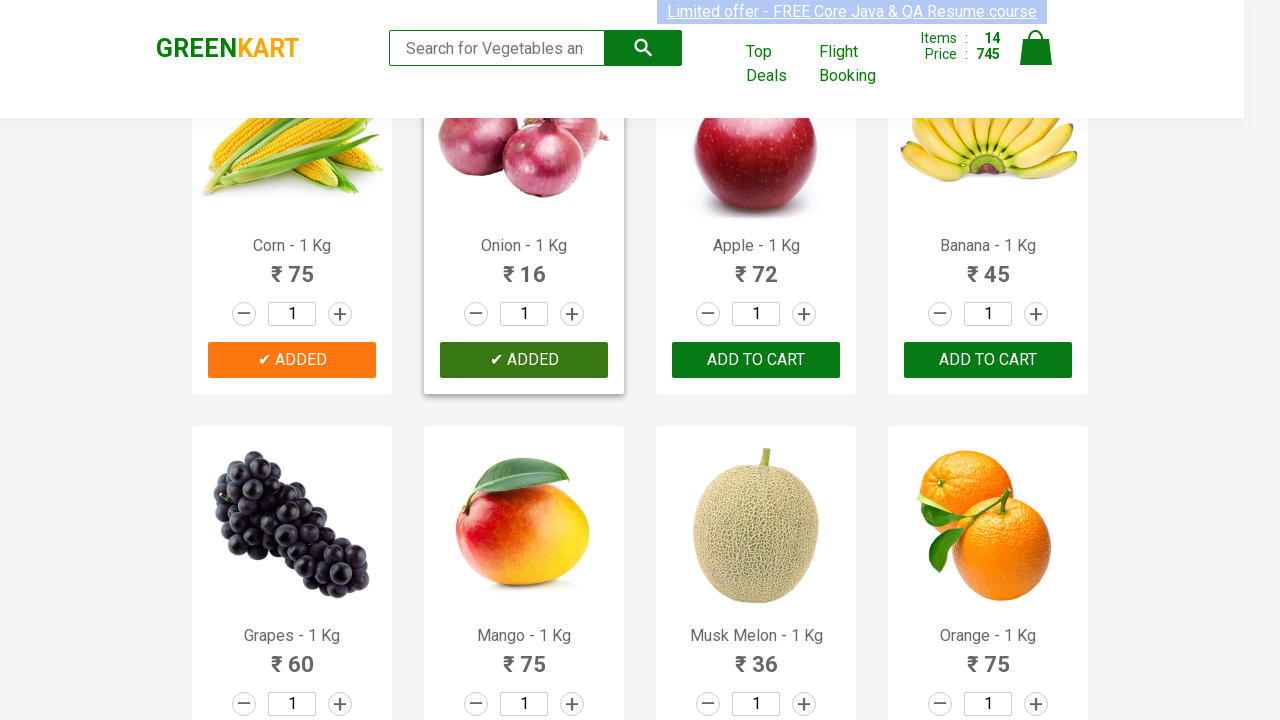

Clicked product action button 15 of 30 at (756, 360) on div.product-action >> nth=14
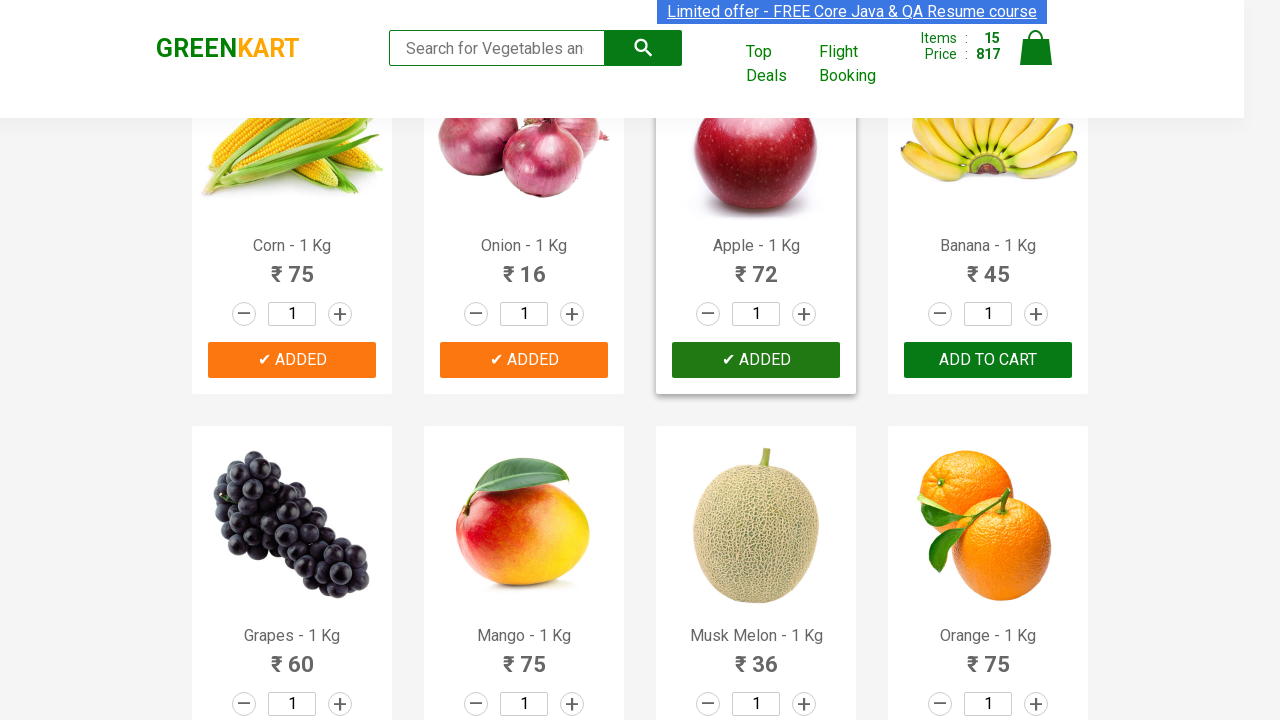

Clicked product action button 16 of 30 at (988, 360) on div.product-action >> nth=15
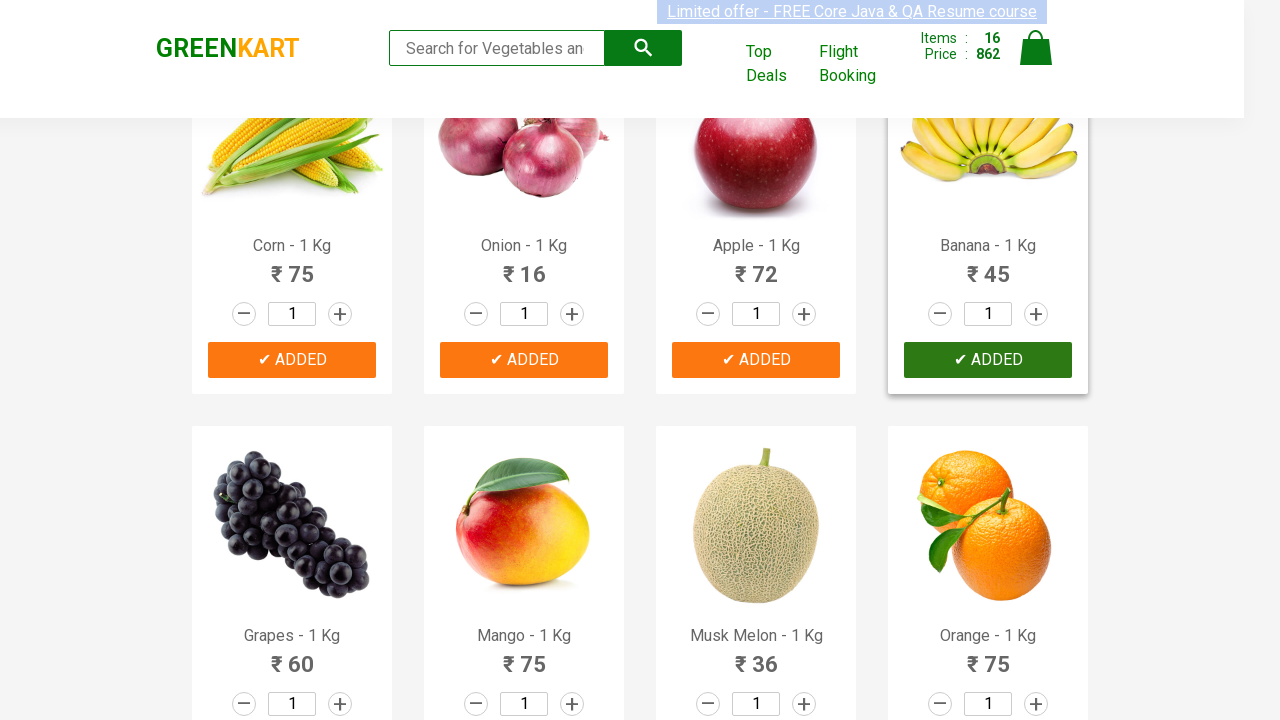

Clicked product action button 17 of 30 at (292, 686) on div.product-action >> nth=16
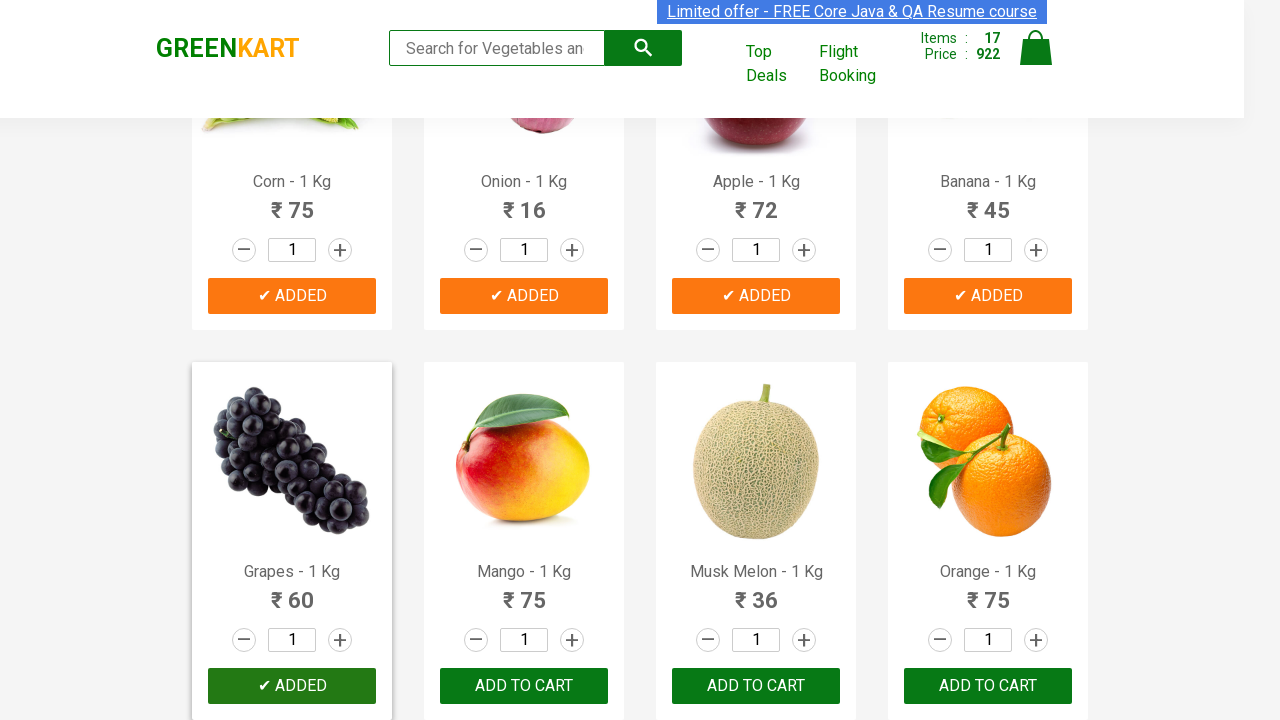

Clicked product action button 18 of 30 at (524, 686) on div.product-action >> nth=17
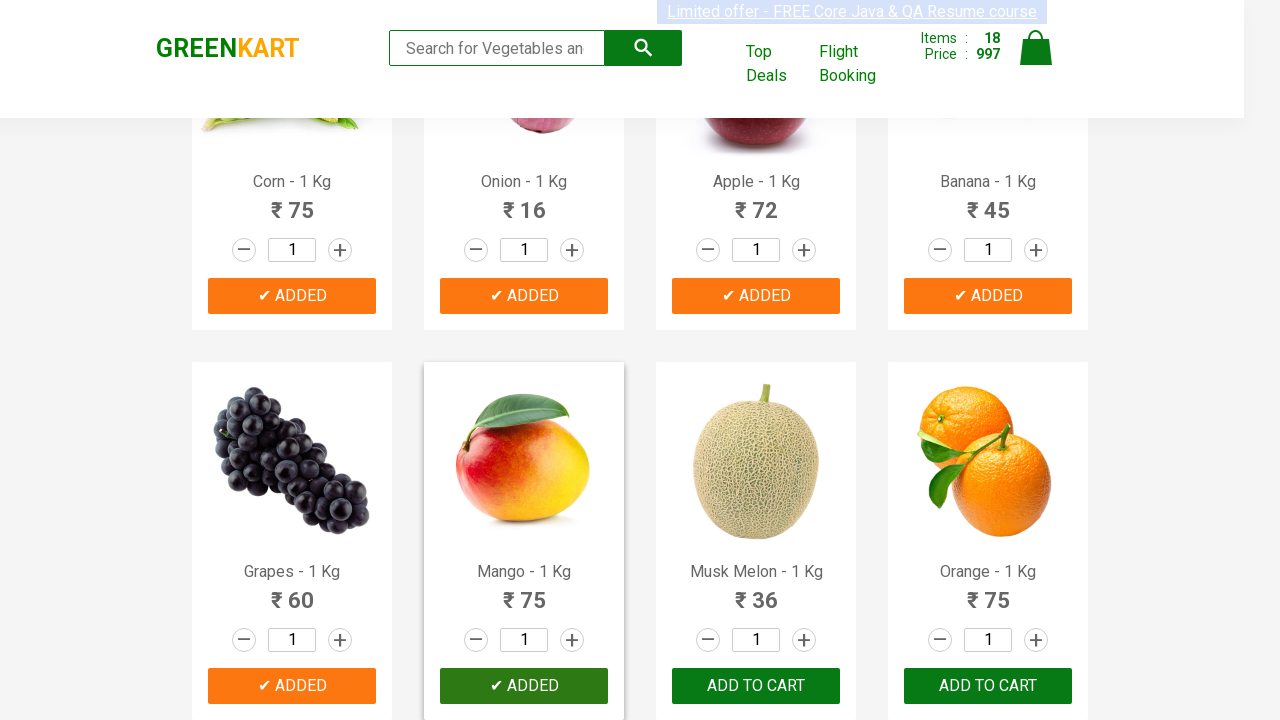

Clicked product action button 19 of 30 at (756, 686) on div.product-action >> nth=18
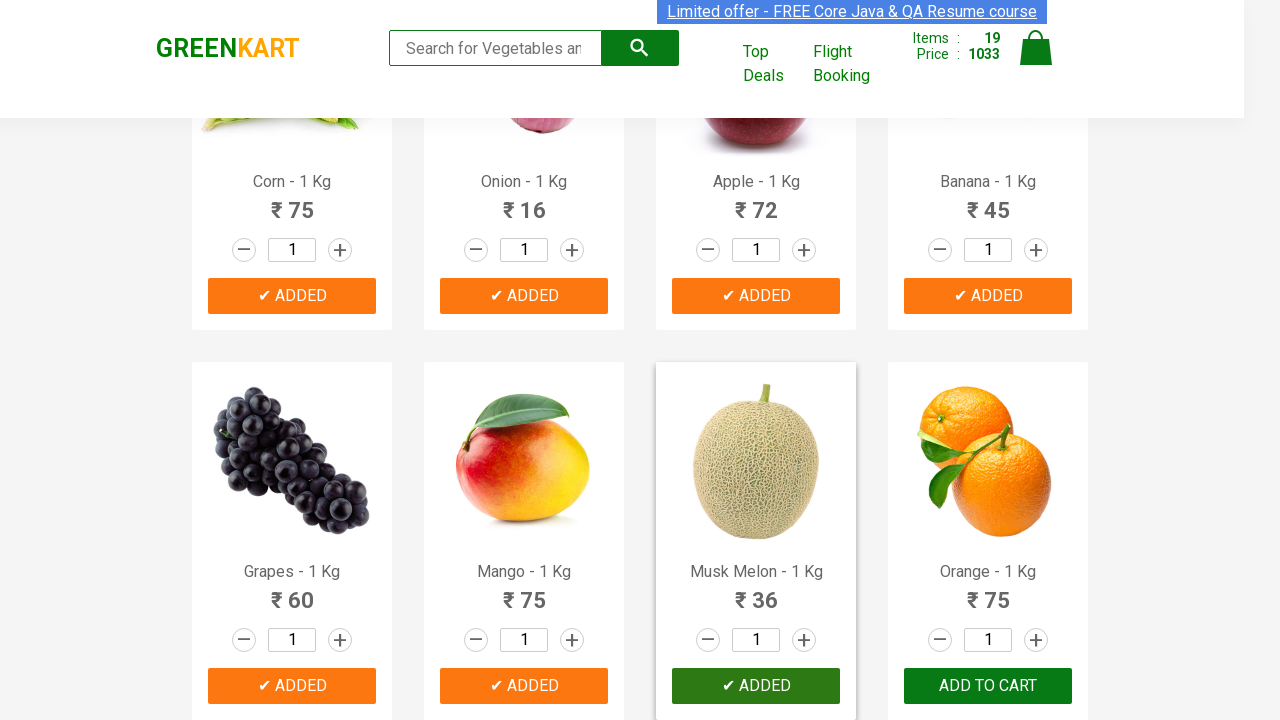

Clicked product action button 20 of 30 at (988, 686) on div.product-action >> nth=19
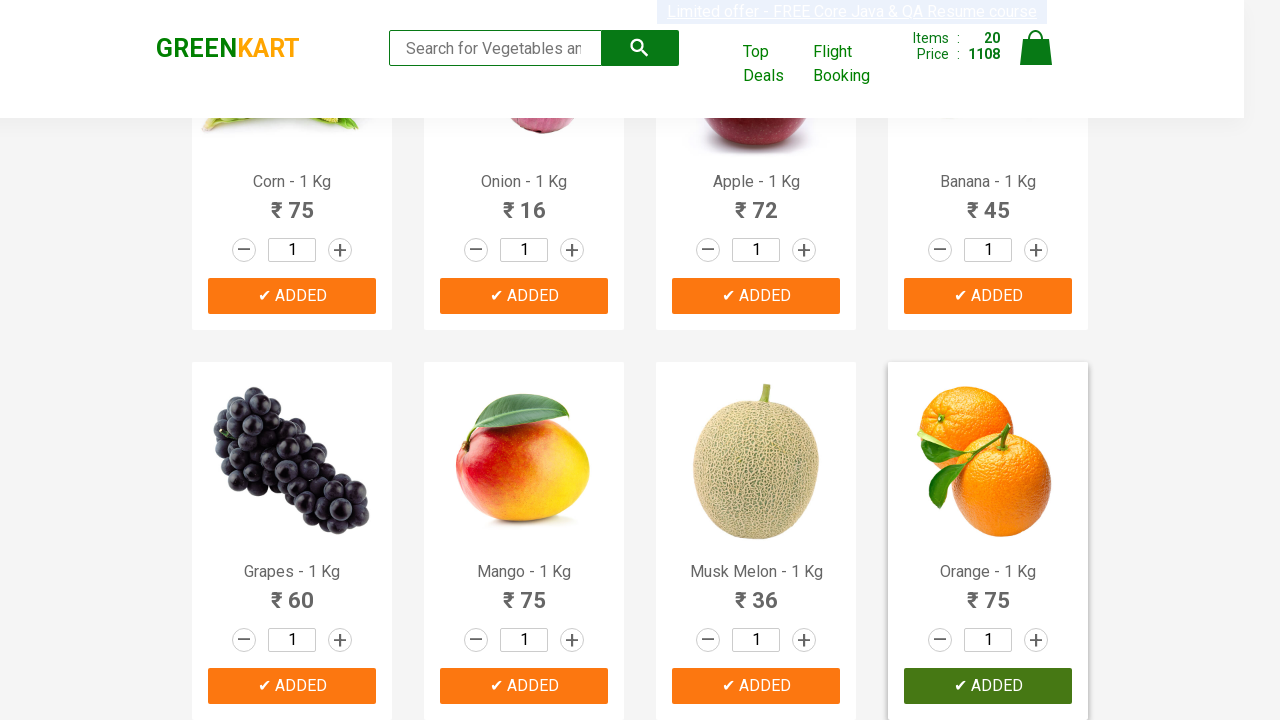

Clicked product action button 21 of 30 at (292, 360) on div.product-action >> nth=20
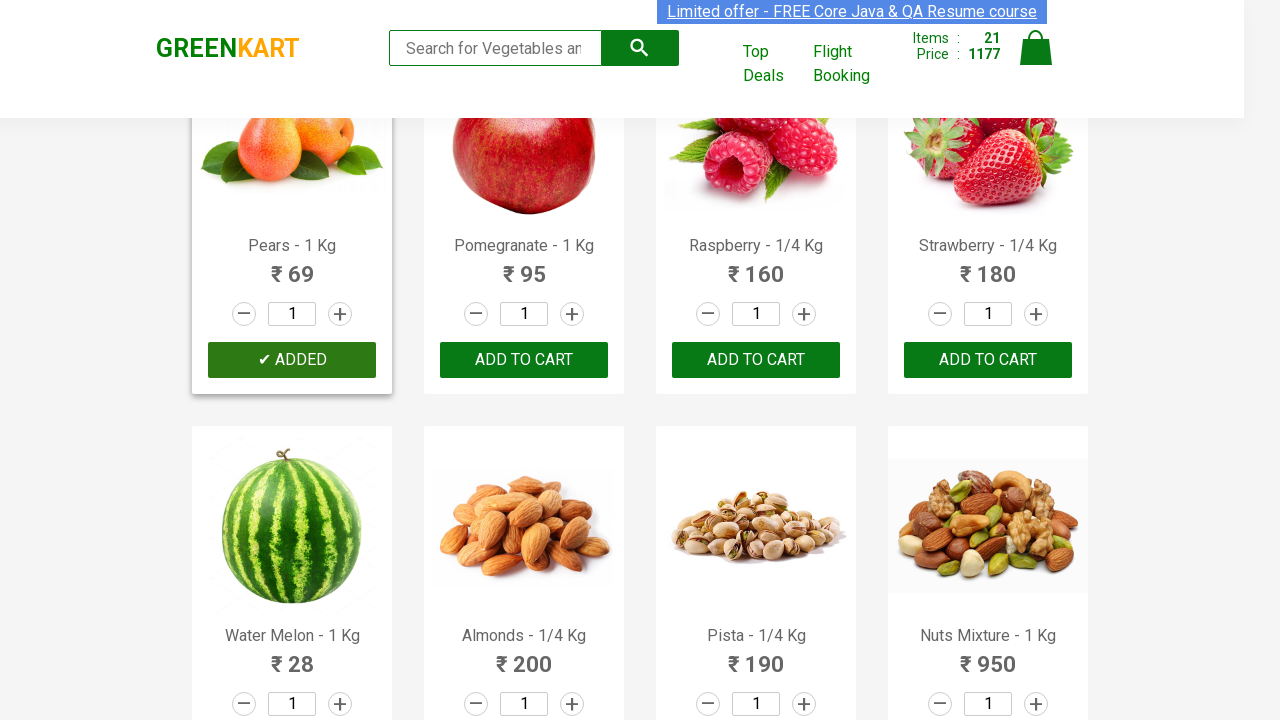

Clicked product action button 22 of 30 at (524, 360) on div.product-action >> nth=21
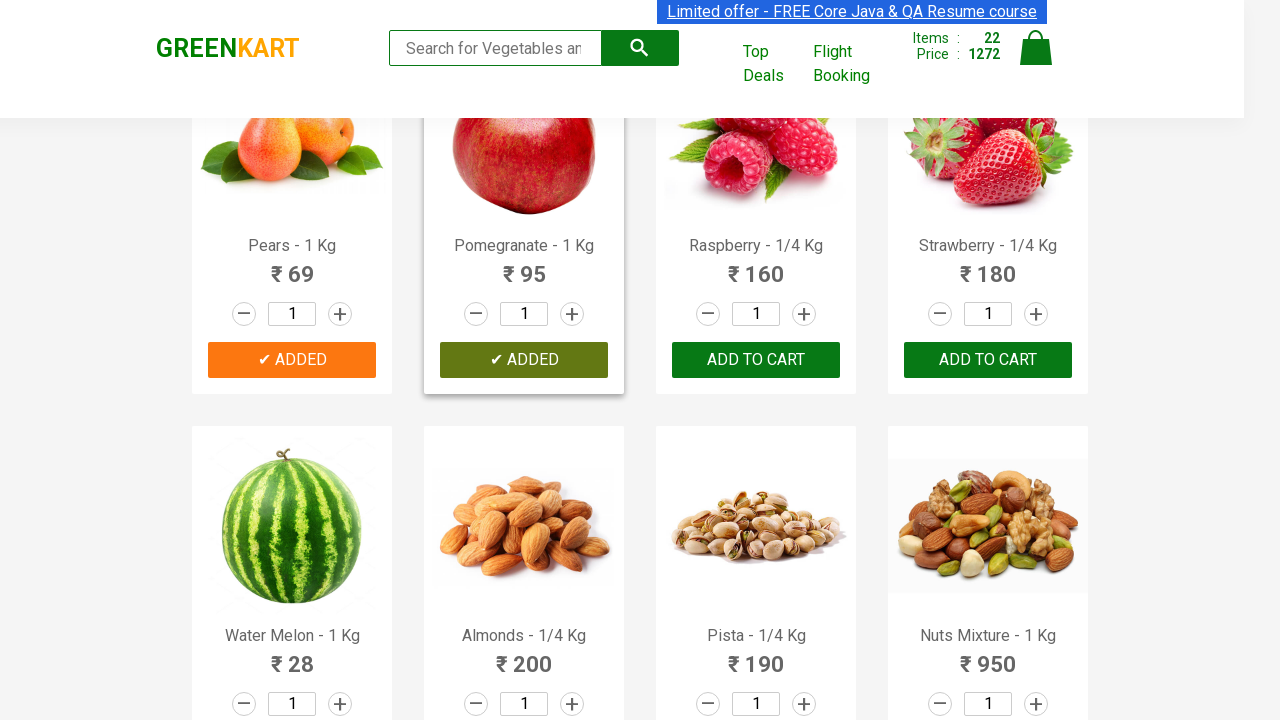

Clicked product action button 23 of 30 at (756, 360) on div.product-action >> nth=22
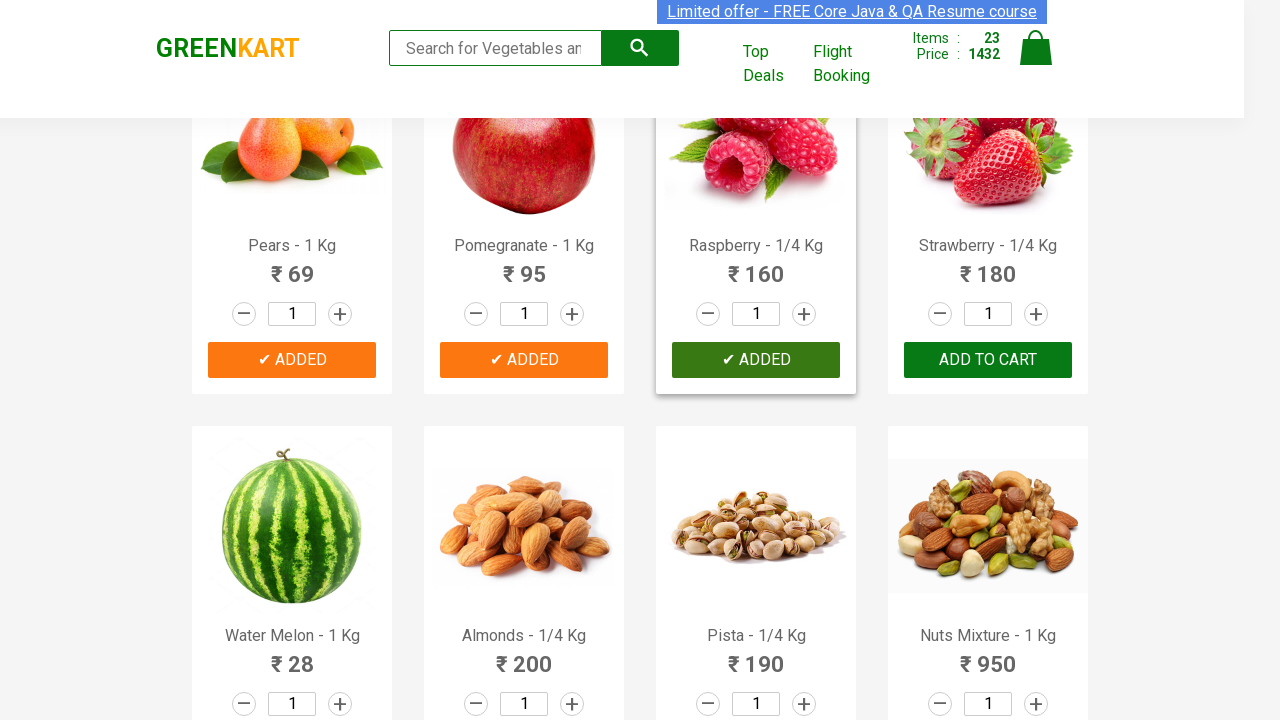

Clicked product action button 24 of 30 at (988, 360) on div.product-action >> nth=23
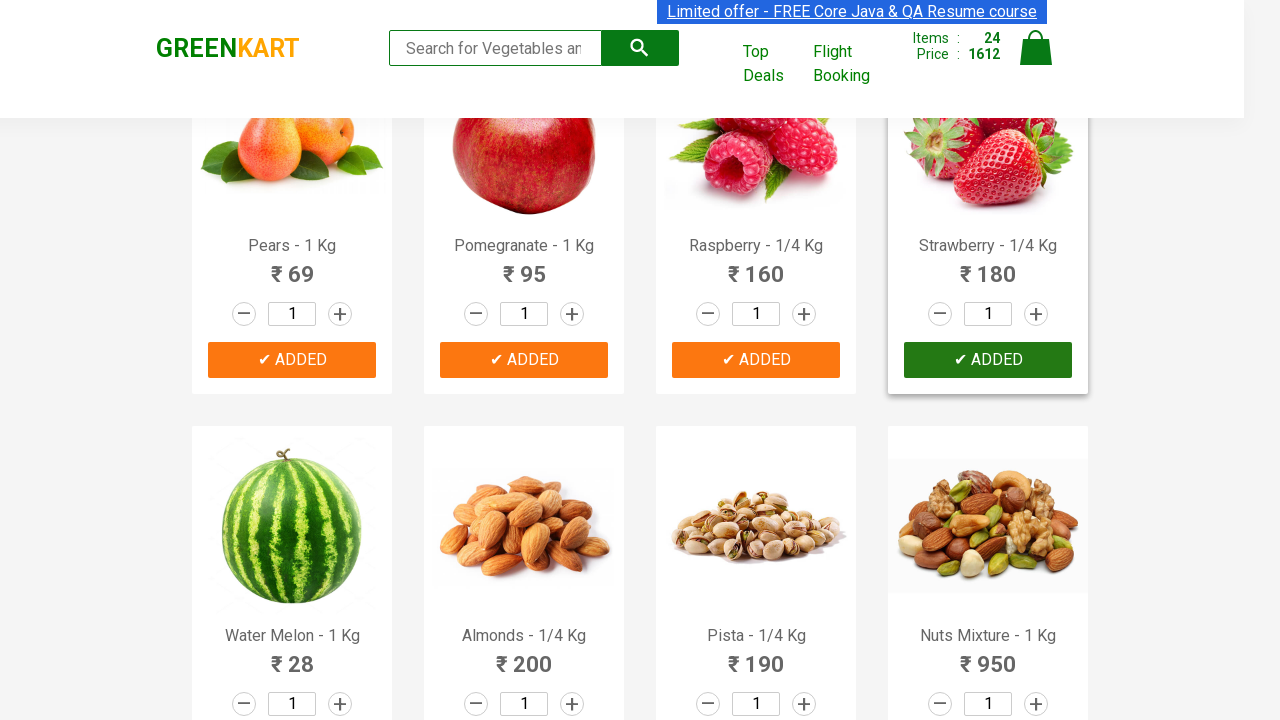

Clicked product action button 25 of 30 at (292, 686) on div.product-action >> nth=24
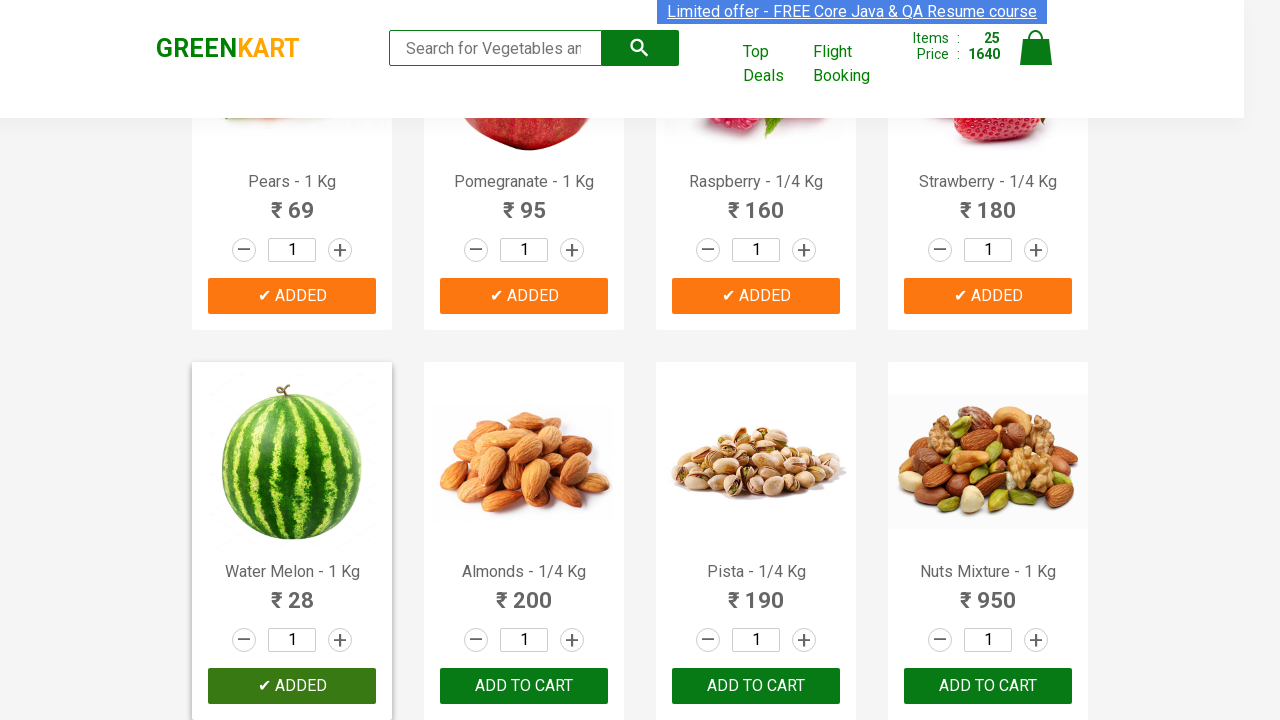

Clicked product action button 26 of 30 at (524, 686) on div.product-action >> nth=25
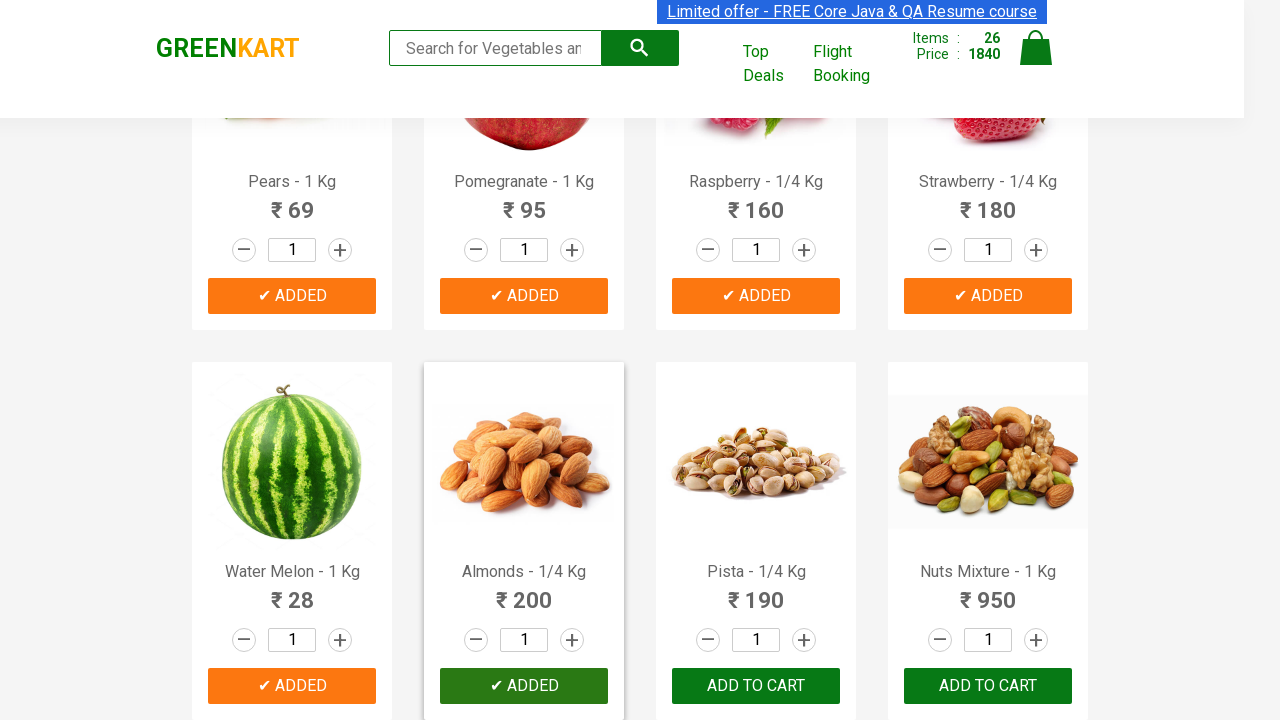

Clicked product action button 27 of 30 at (756, 686) on div.product-action >> nth=26
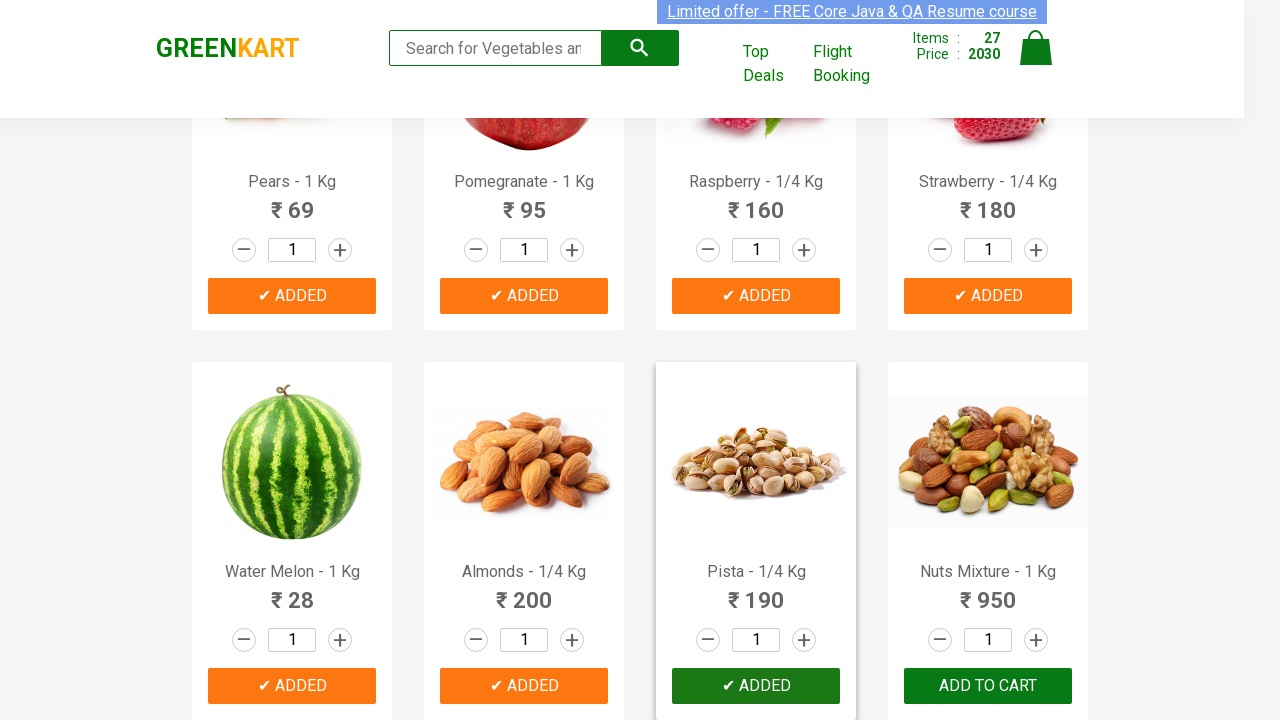

Clicked product action button 28 of 30 at (988, 686) on div.product-action >> nth=27
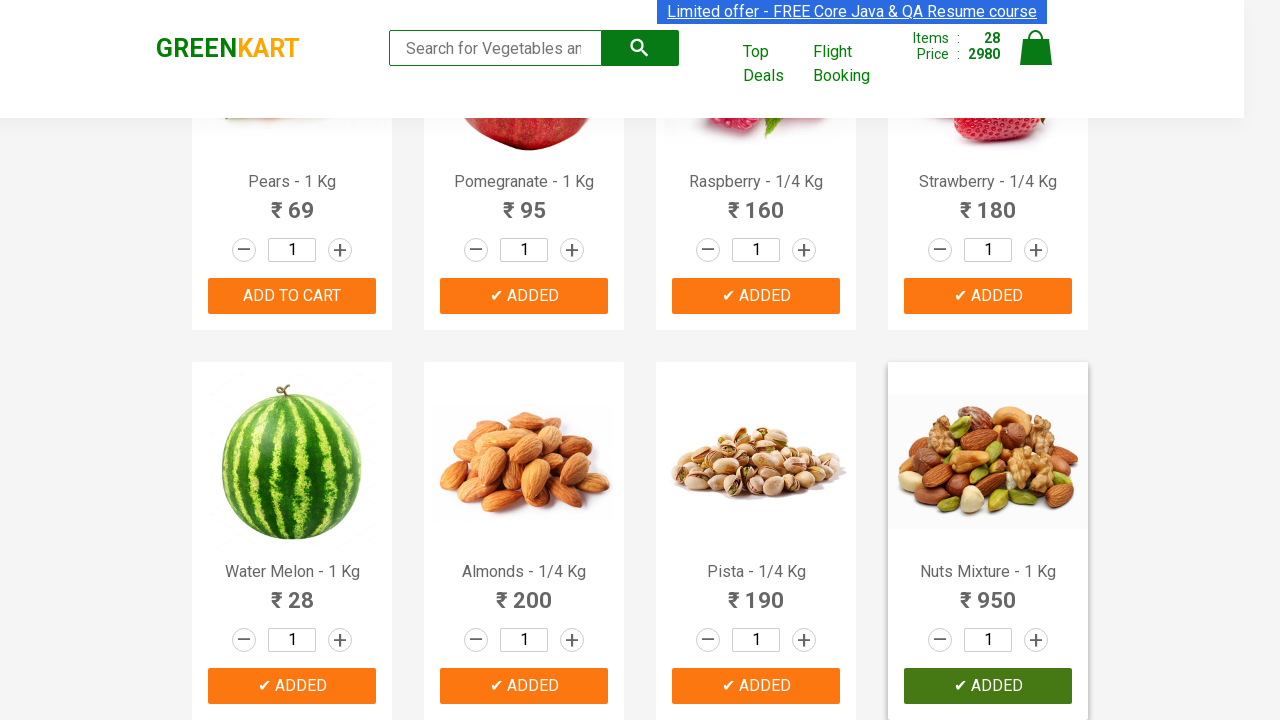

Clicked product action button 29 of 30 at (292, 569) on div.product-action >> nth=28
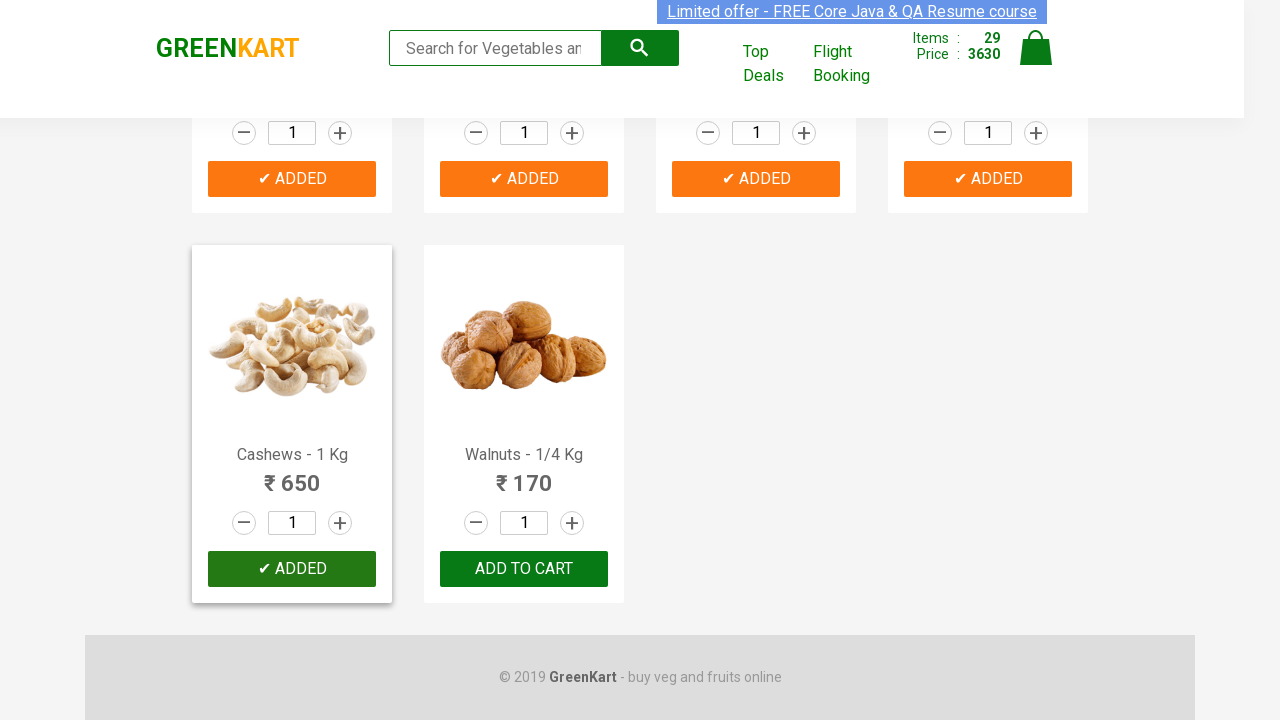

Clicked product action button 30 of 30 at (524, 569) on div.product-action >> nth=29
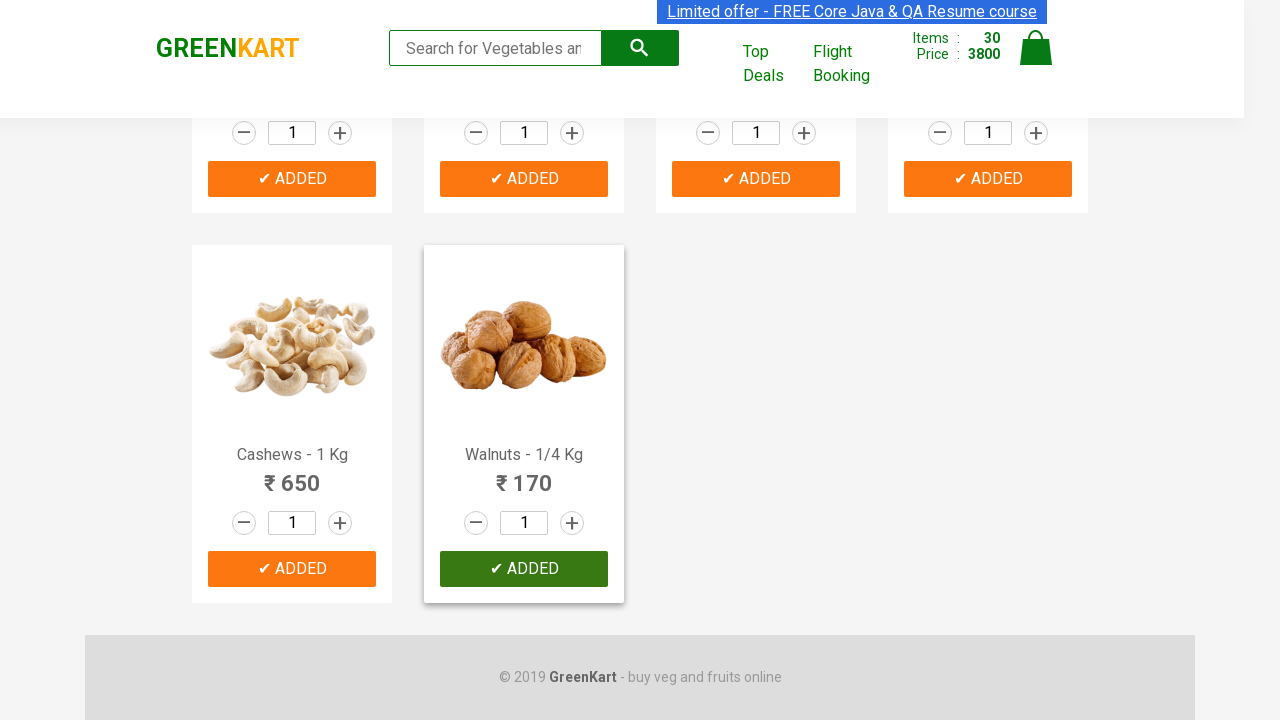

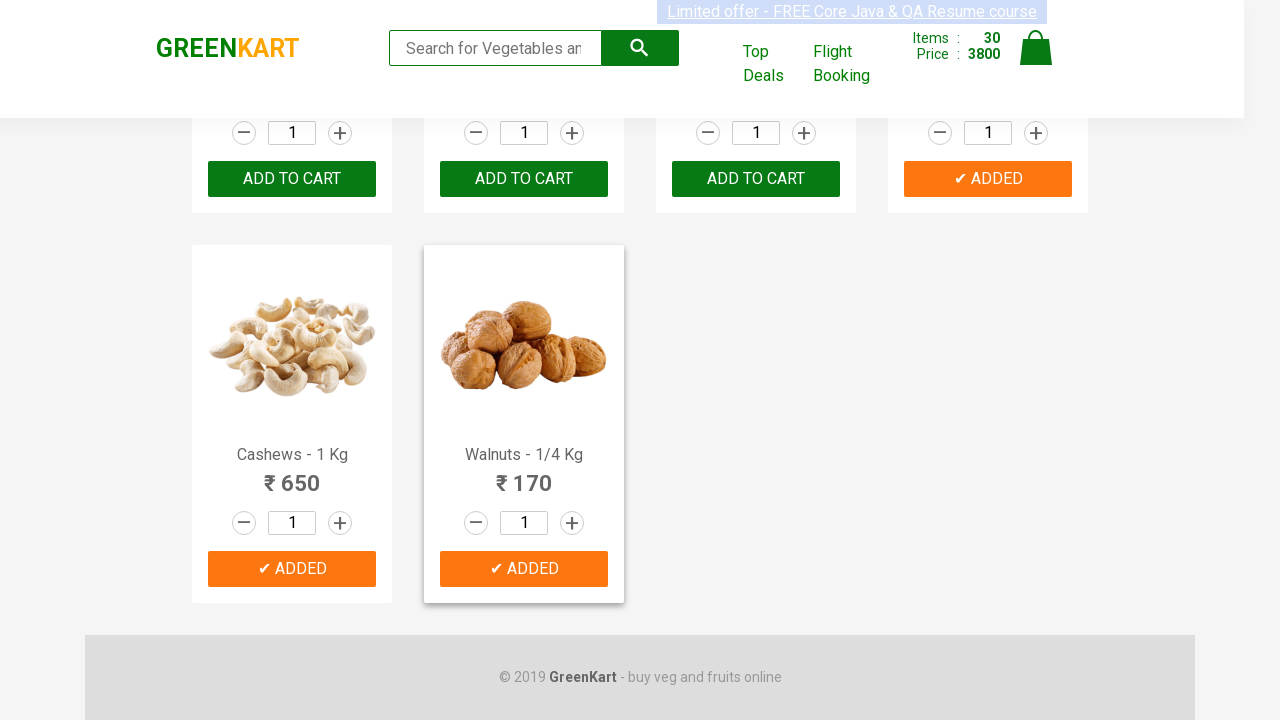